Tests that the Rumah123 home page loads successfully by verifying the URL and page title

Starting URL: https://www.rumah123.com/

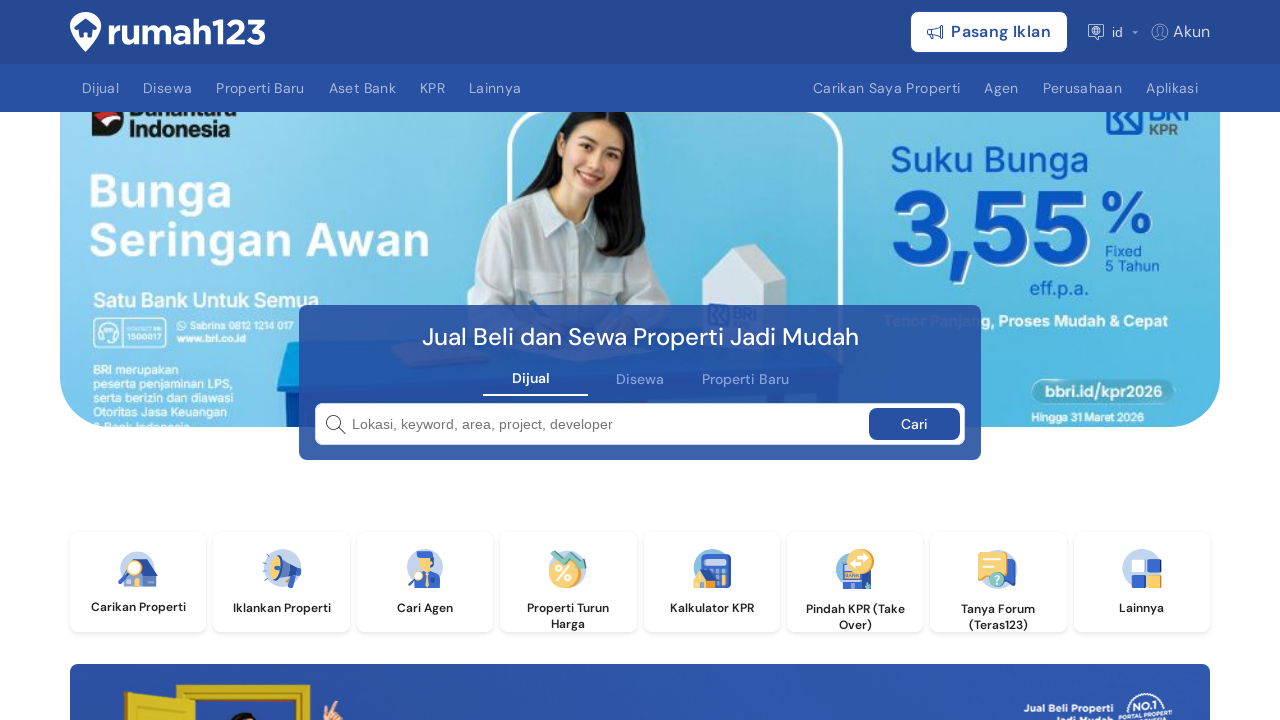

Verified URL contains 'rumah123.com'
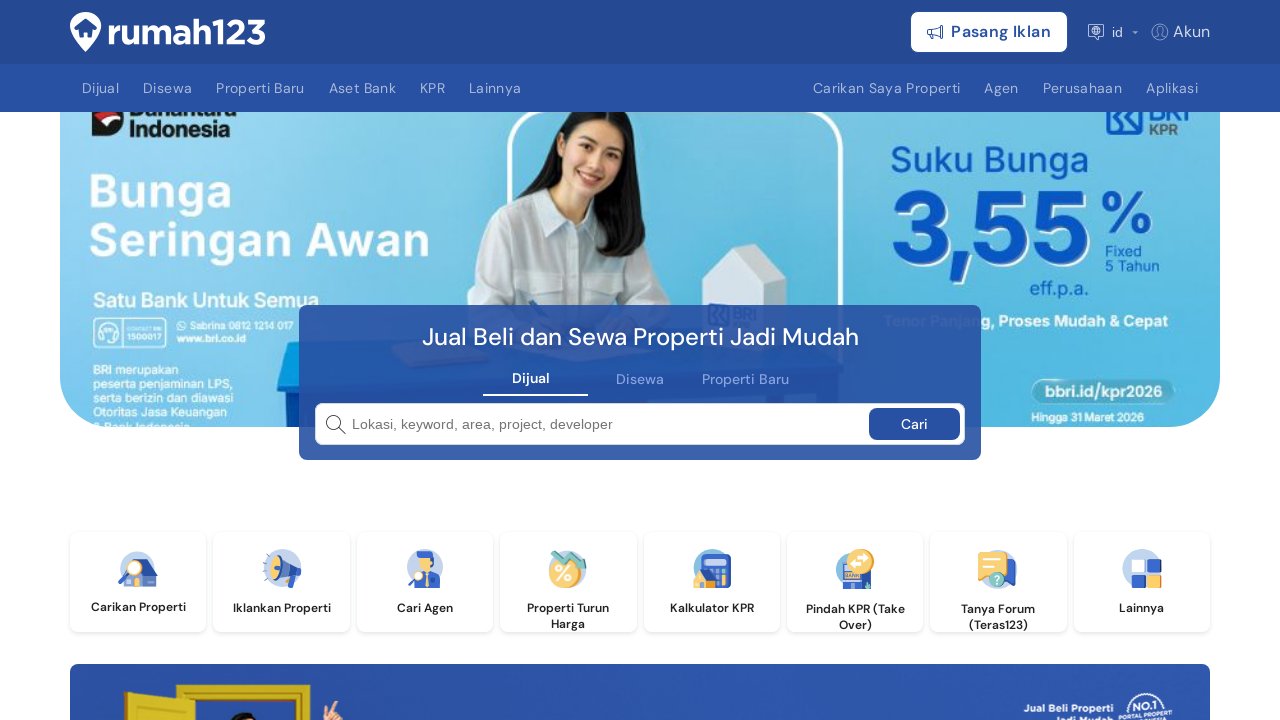

Verified page title contains 'Jual Beli Properti Rumah Apartemen | Rumah123'
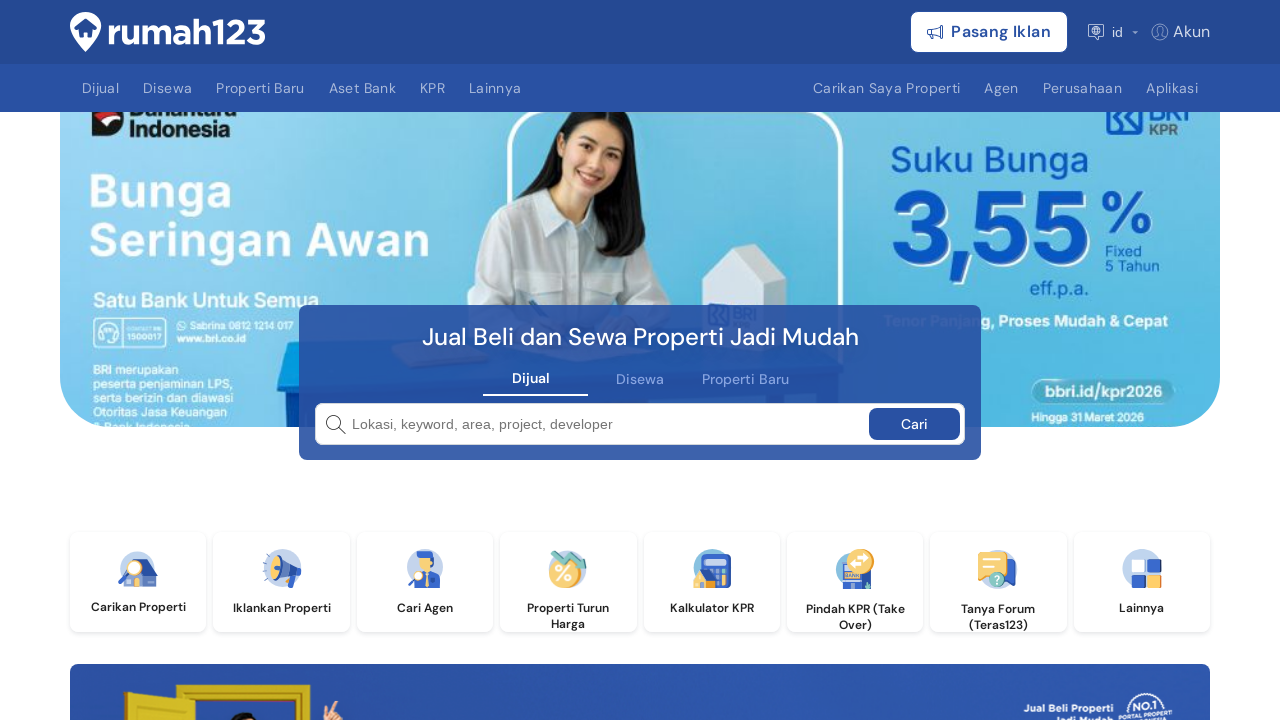

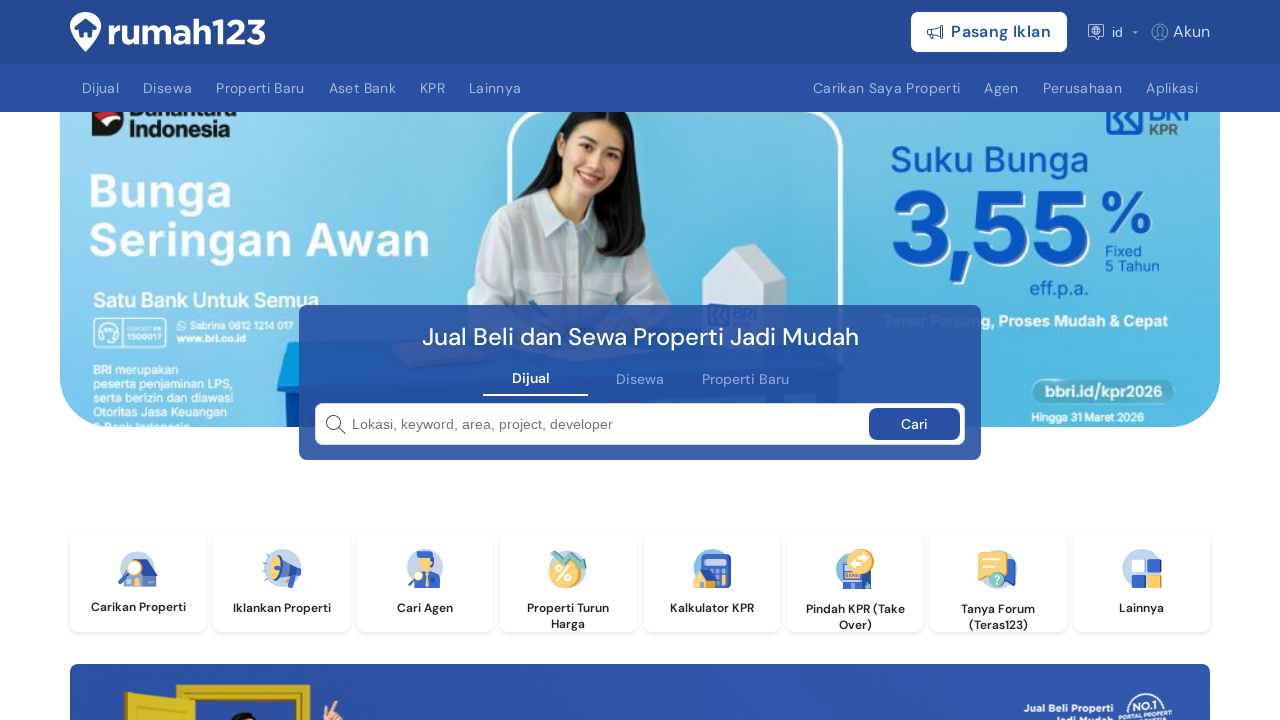